Tests the auto-complete widget by interacting with multi-select and single-select auto-complete fields

Starting URL: https://demoqa.com/auto-complete

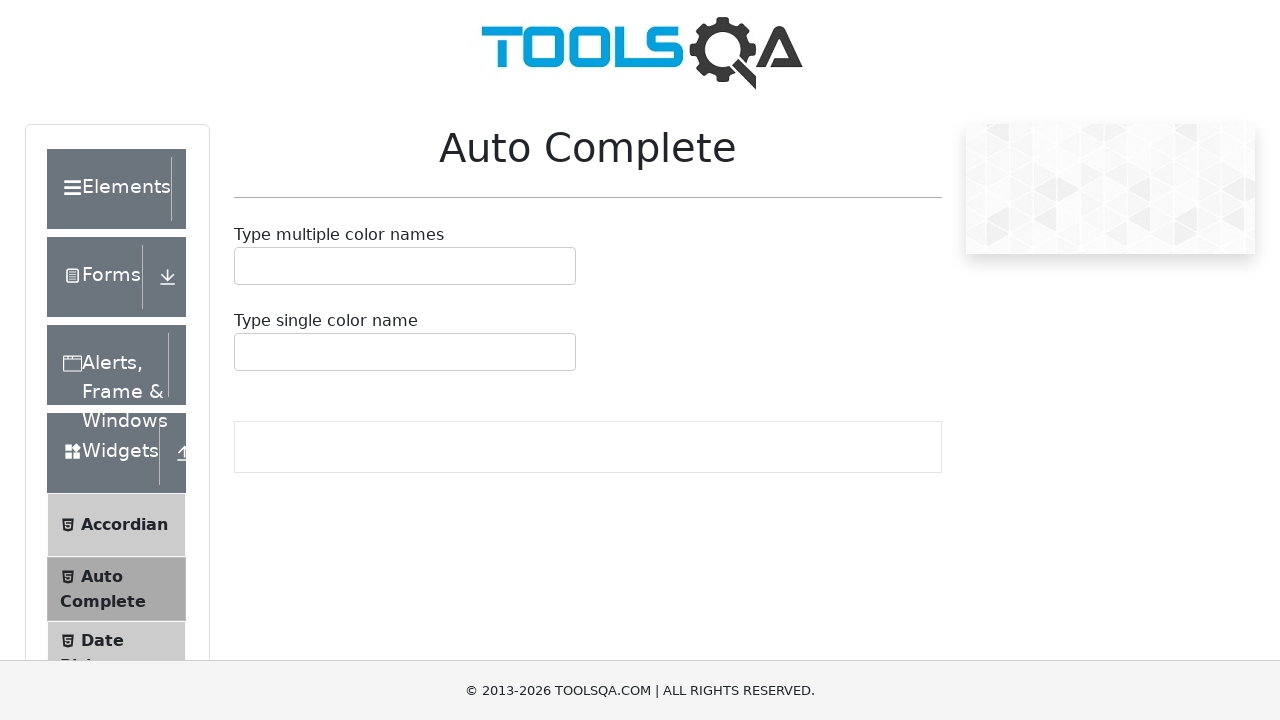

Clicked on multiple auto-complete input field at (247, 266) on #autoCompleteMultipleInput
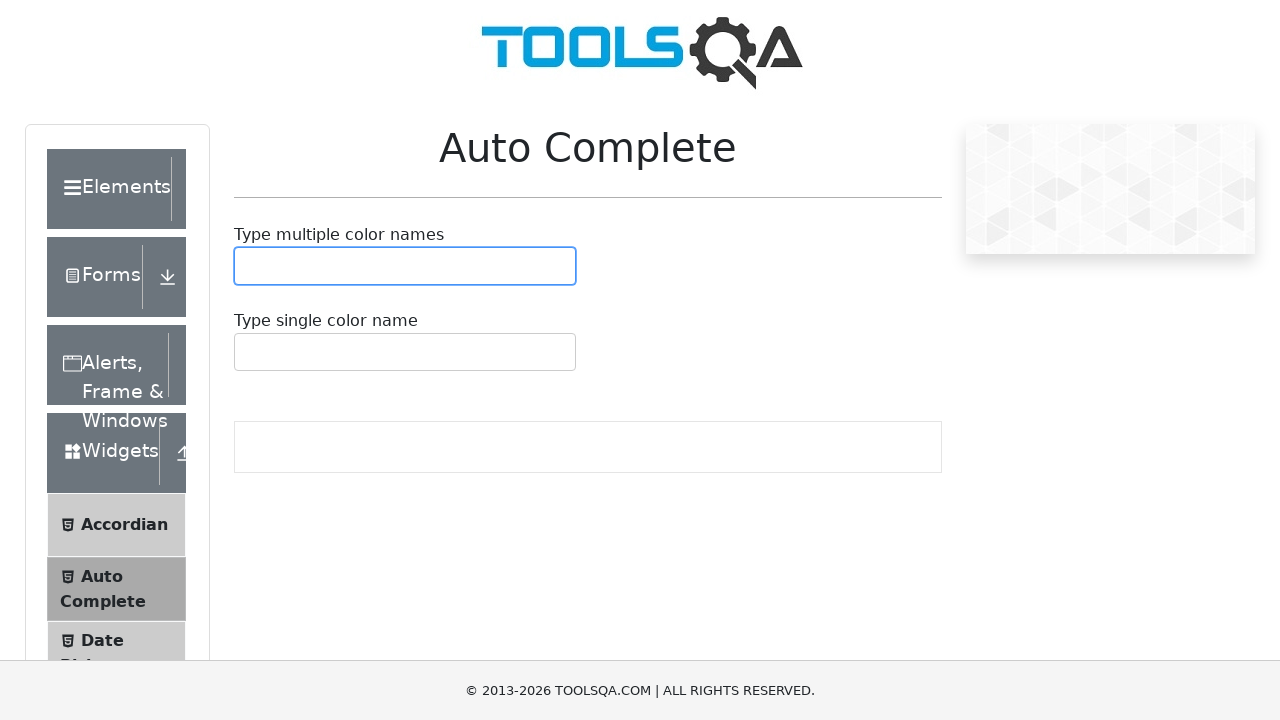

Waited 1000ms for auto-complete widget to initialize
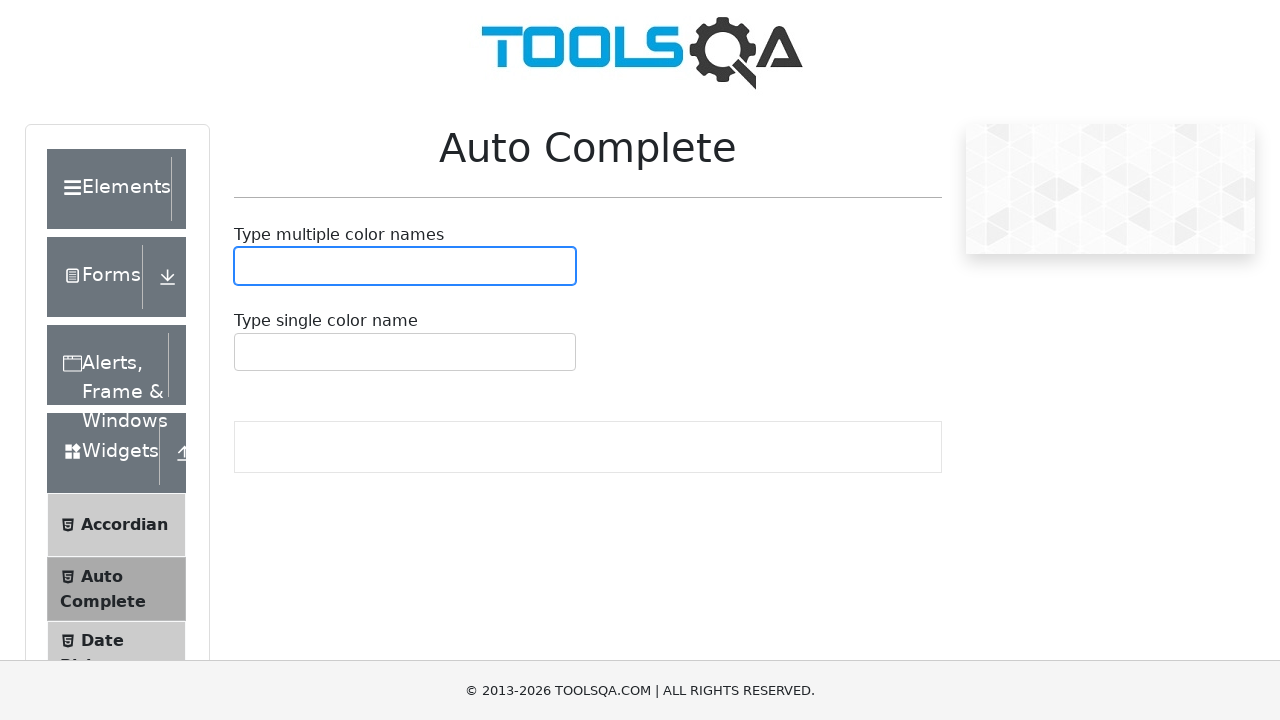

Filled multi-select auto-complete field with 'Red' on #autoCompleteMultipleInput
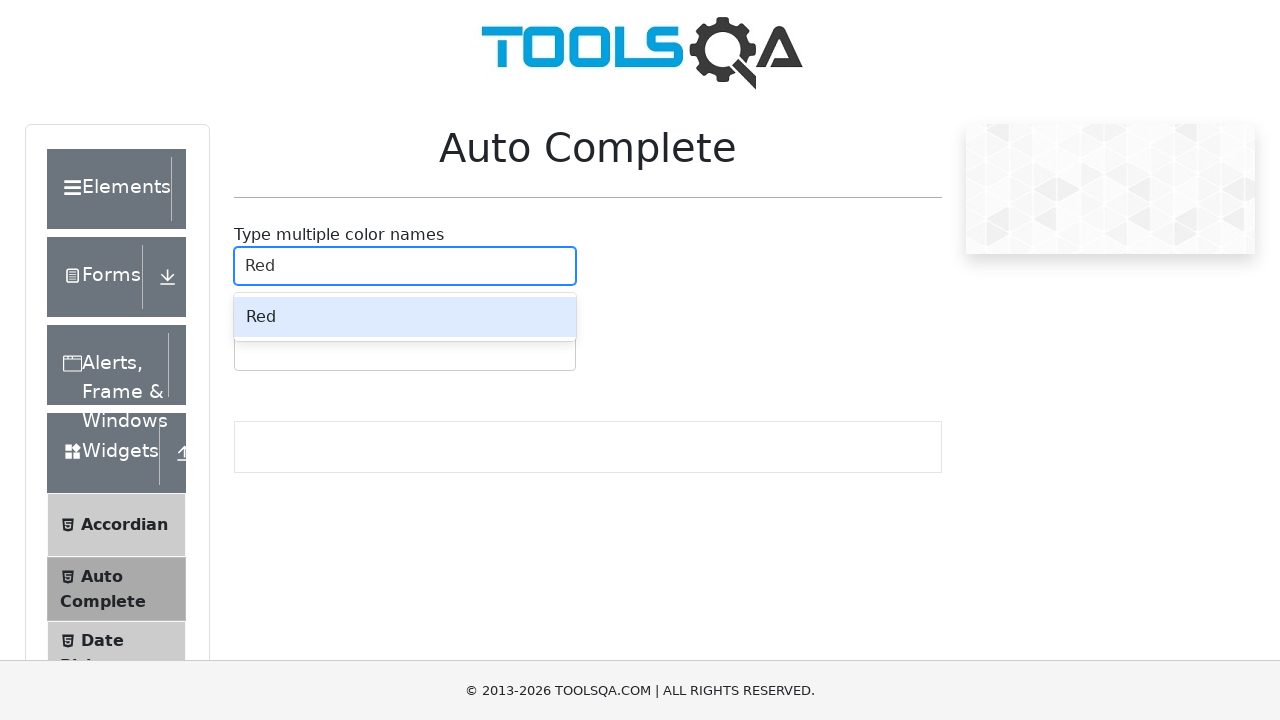

Waited 500ms for autocomplete dropdown to populate
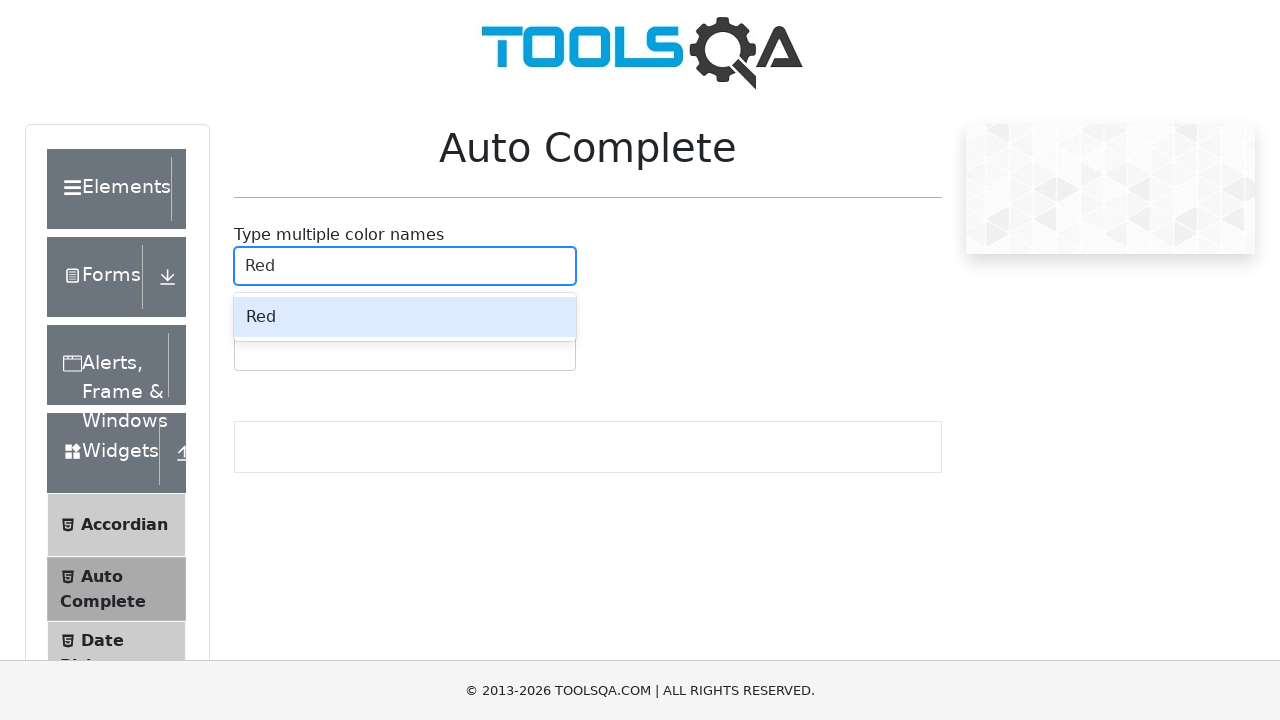

Pressed Enter to select 'Red' option from multi-select
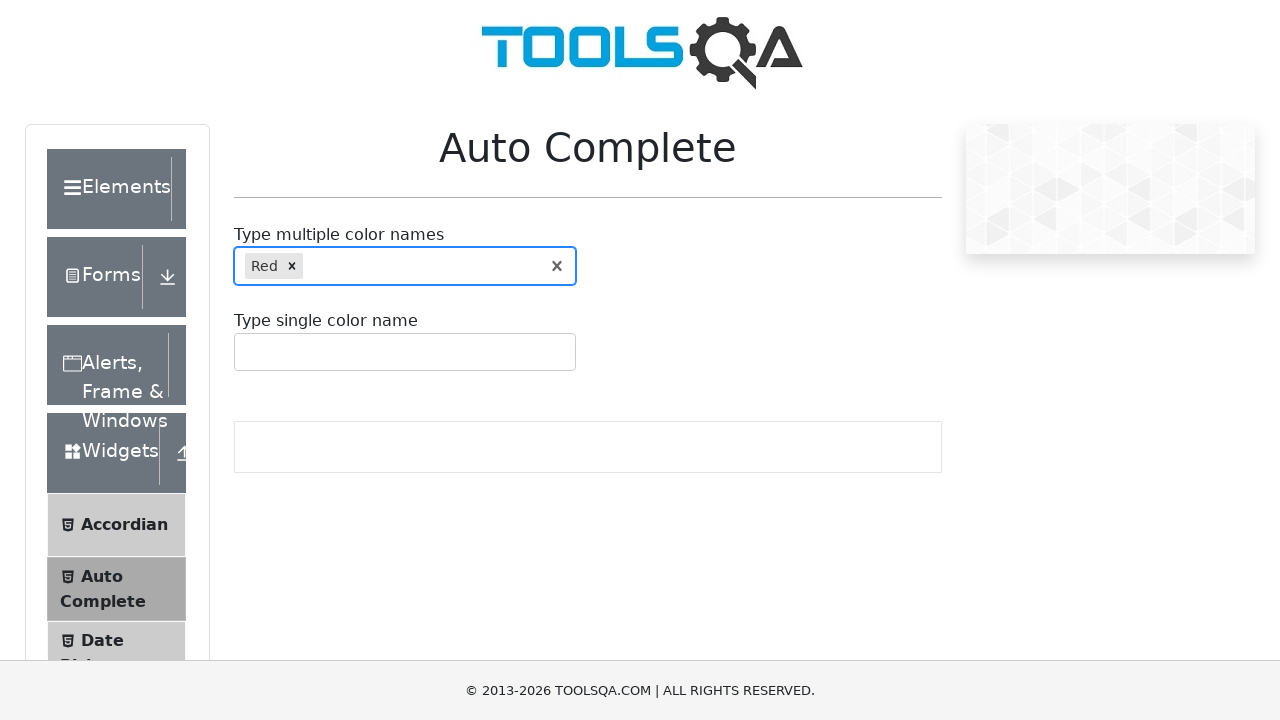

Clicked on single auto-complete input field at (247, 352) on #autoCompleteSingleInput
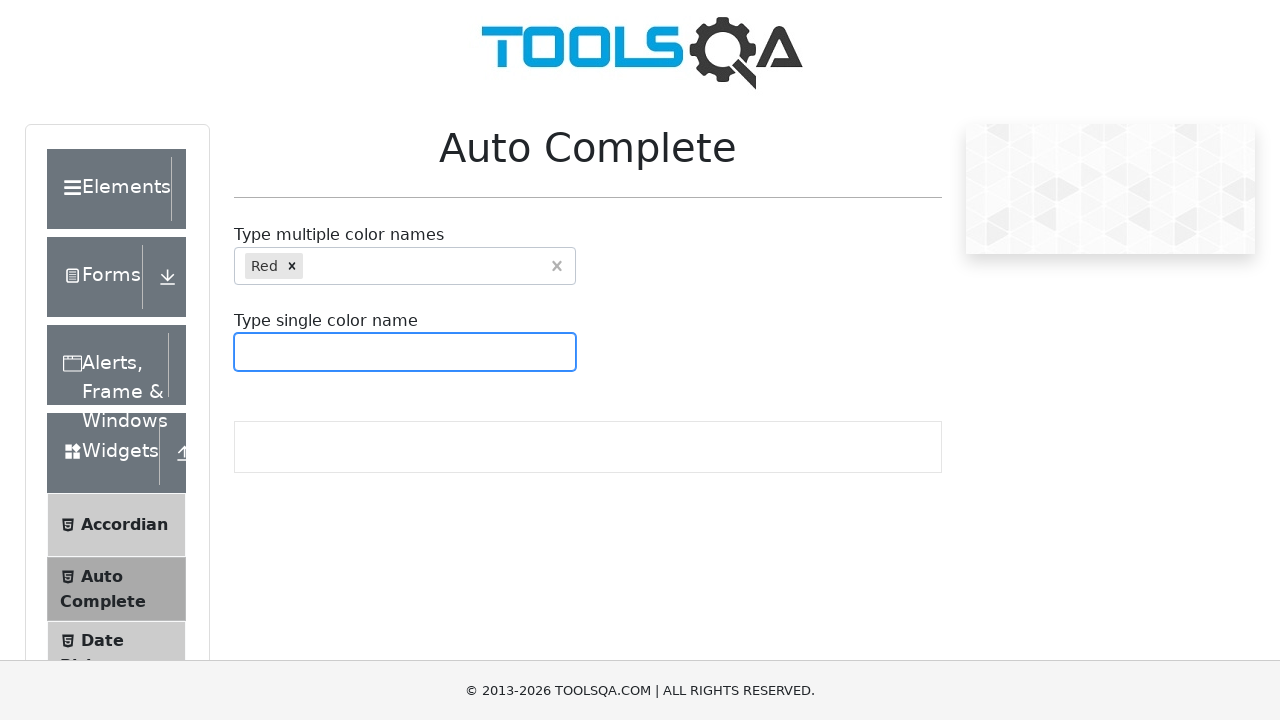

Waited 500ms for single auto-complete widget to initialize
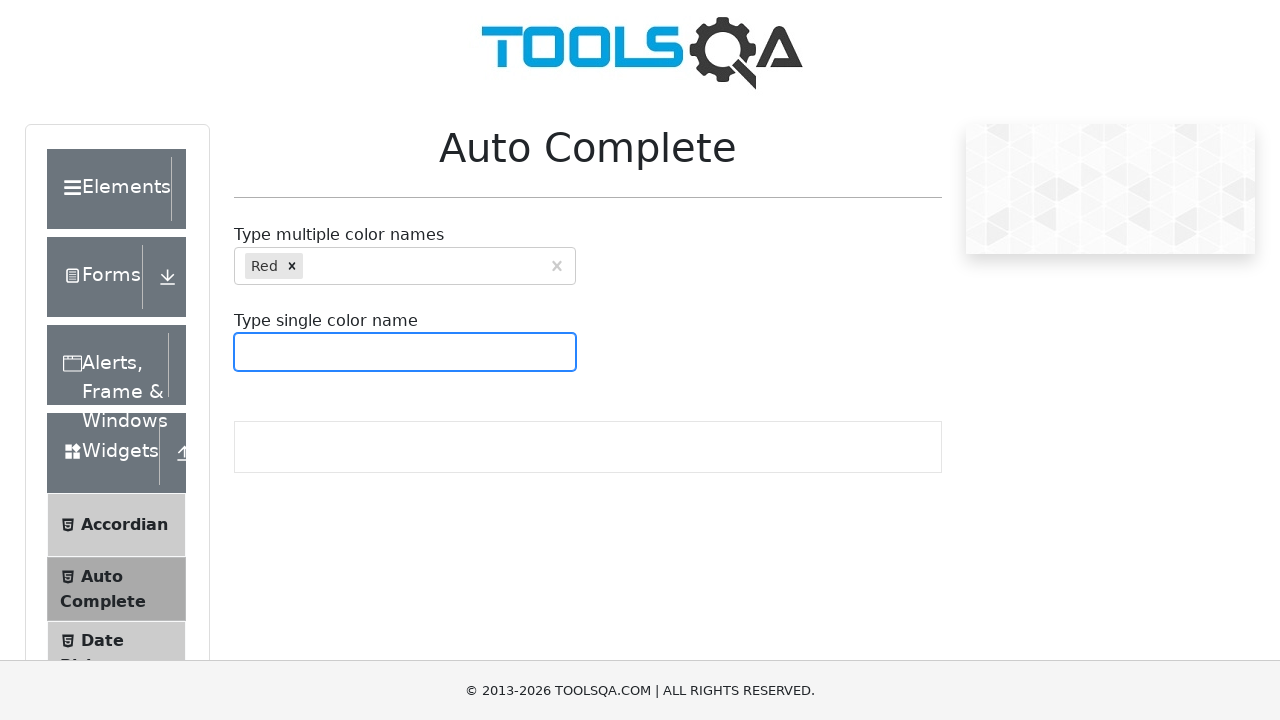

Filled single-select auto-complete field with 'Blue' on #autoCompleteSingleInput
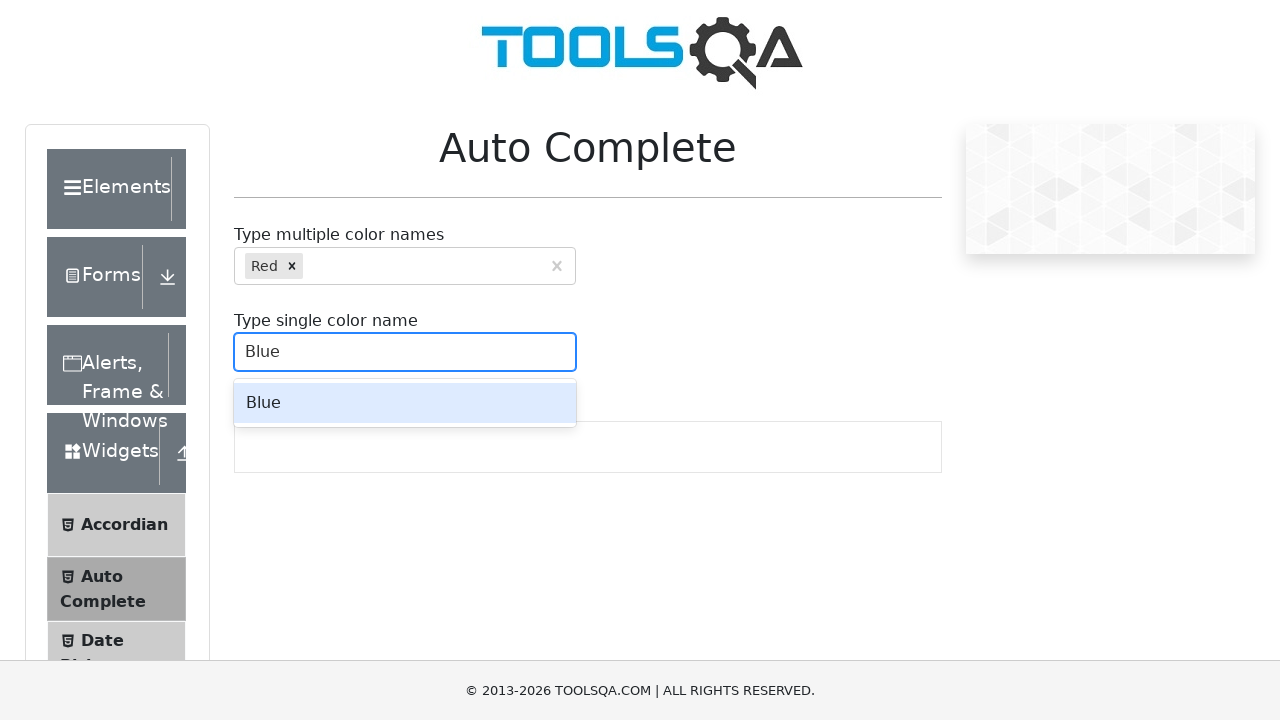

Waited 500ms for autocomplete dropdown to populate
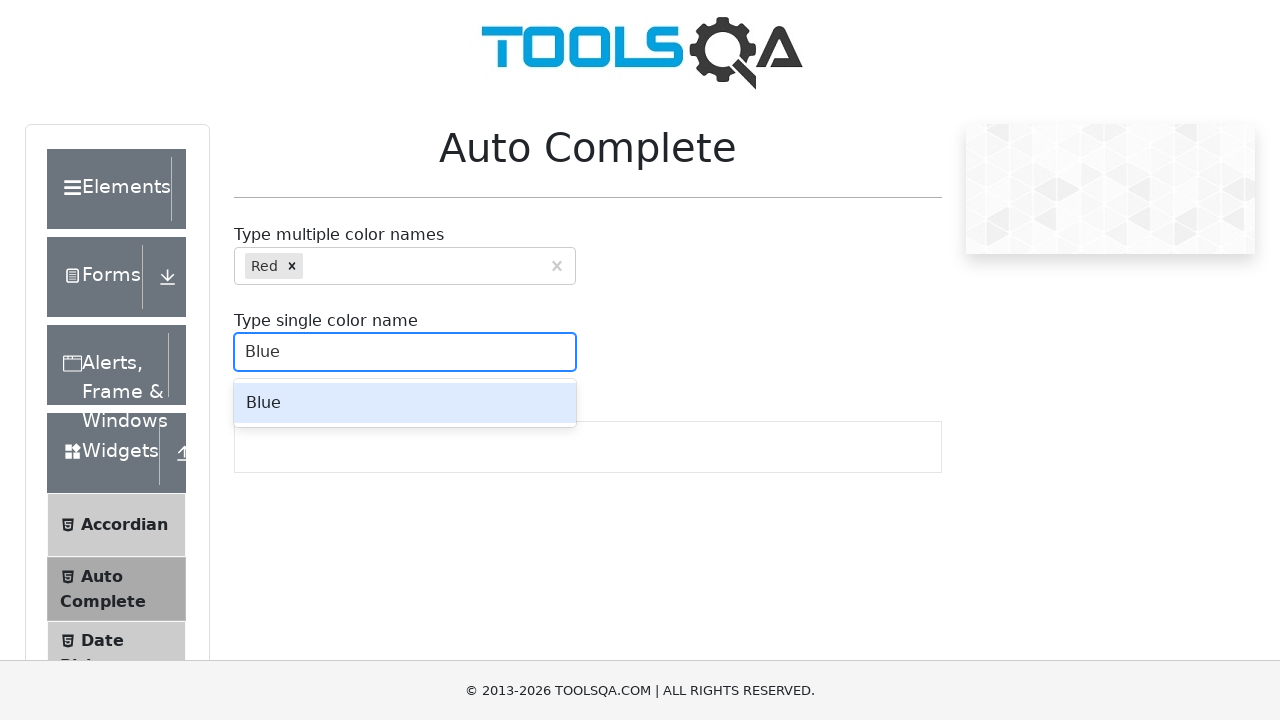

Pressed Enter to select 'Blue' option from single-select
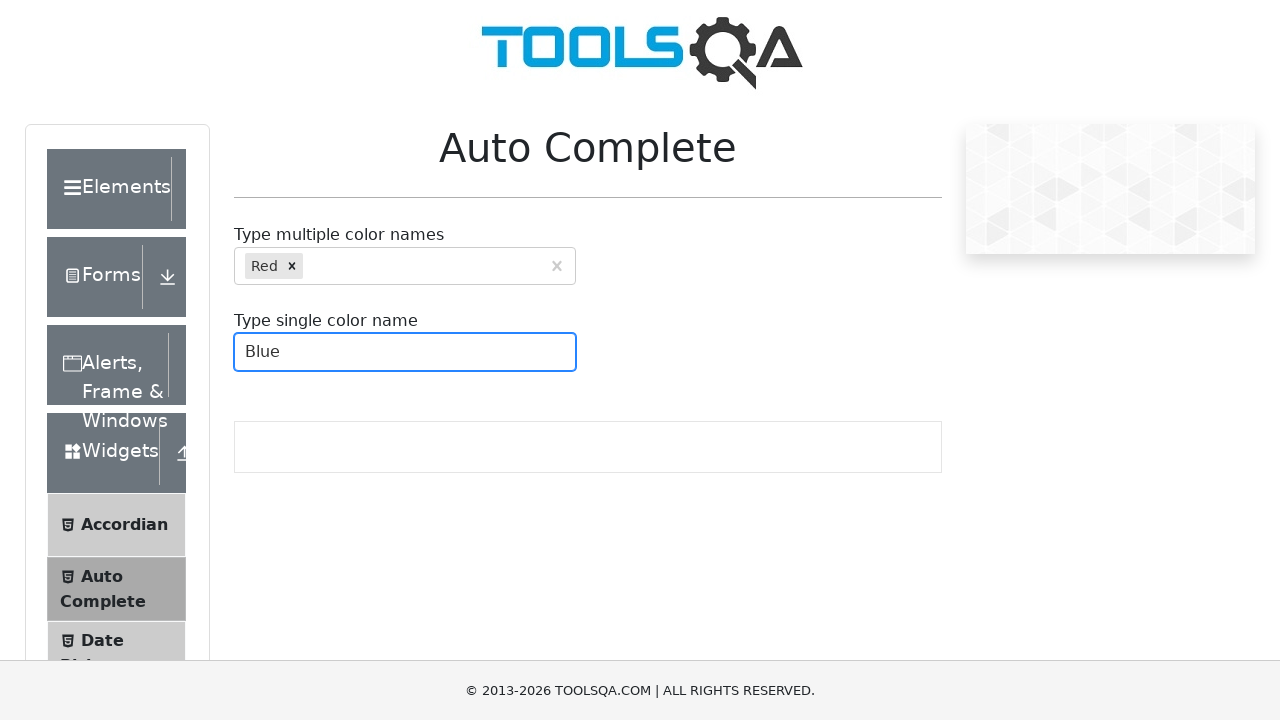

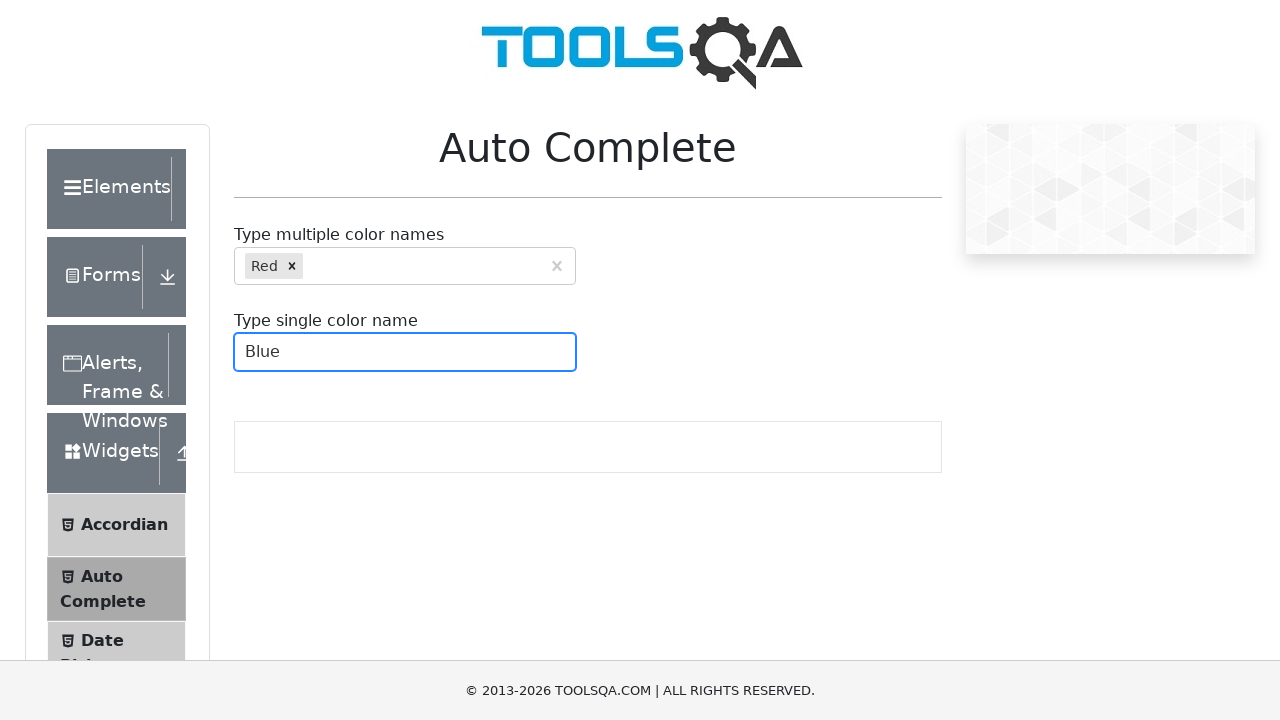